Tests adding jQuery Growl notifications to a page by injecting jQuery and jQuery Growl libraries via JavaScript, then displaying various notification messages (default, error, notice, warning) on the page.

Starting URL: https://the-internet.herokuapp.com

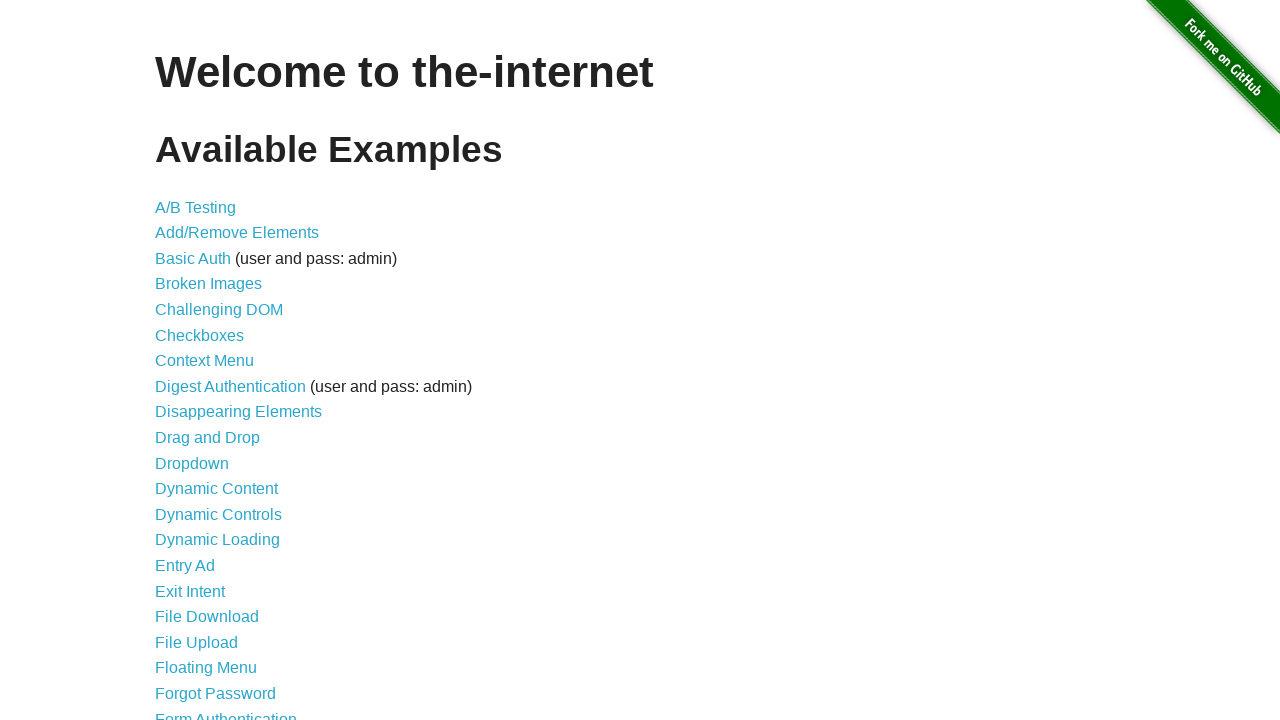

Injected jQuery library into page
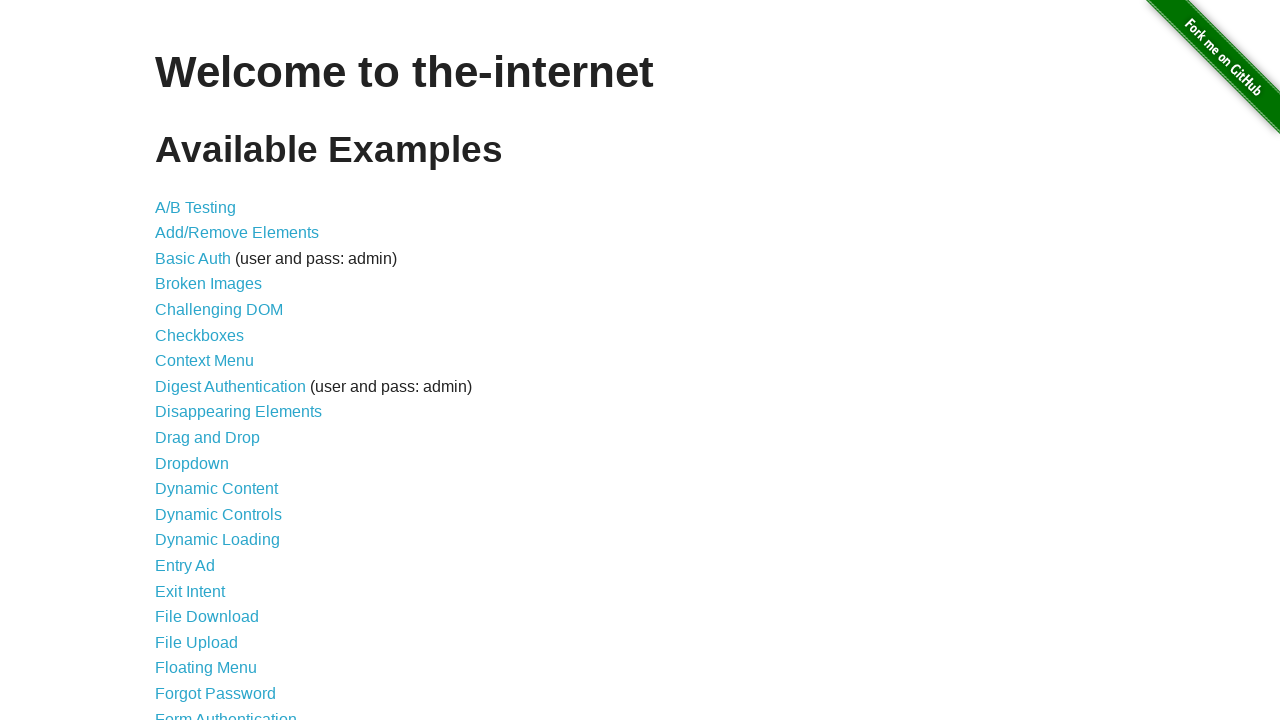

jQuery library loaded and available
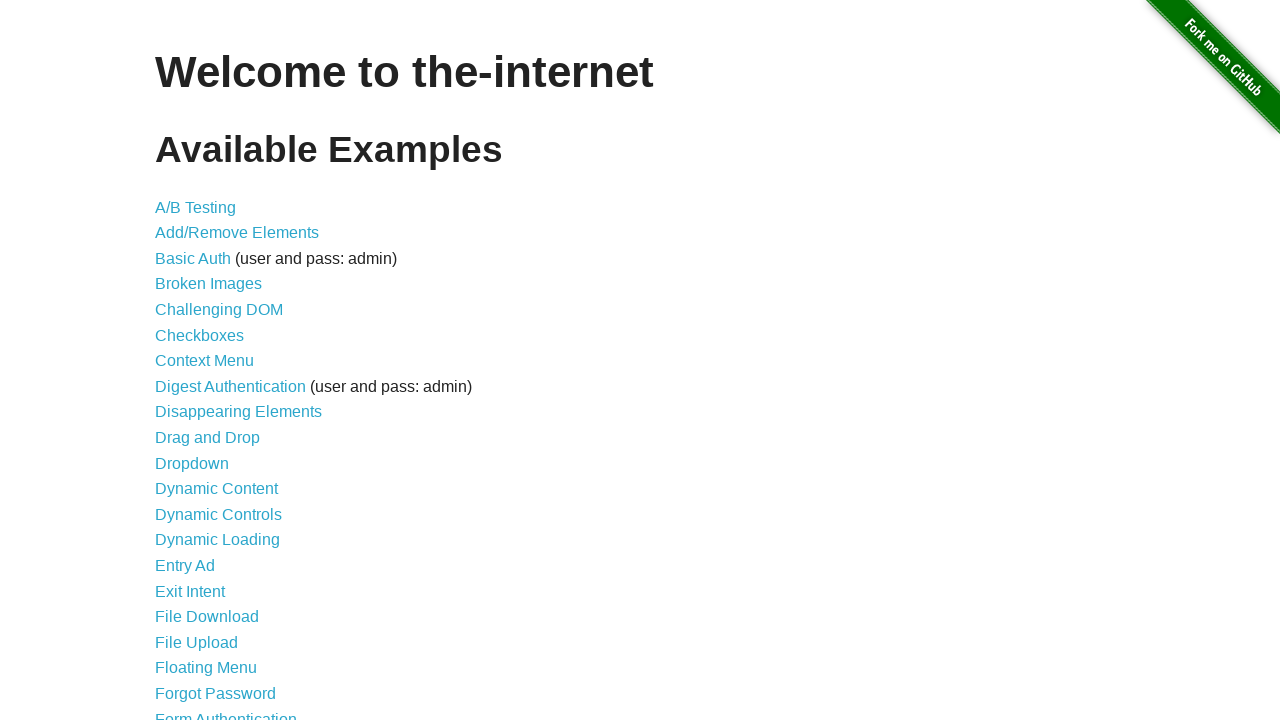

Injected jQuery Growl JavaScript library
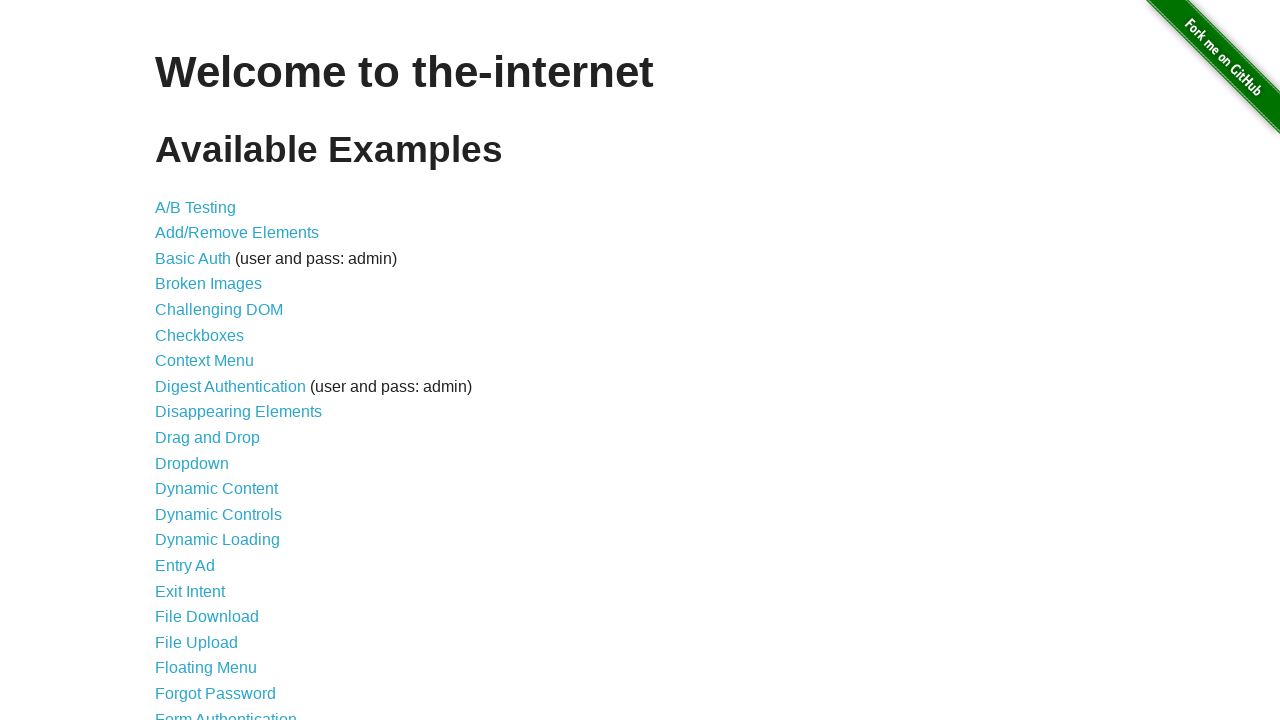

Added jQuery Growl CSS stylesheet to page
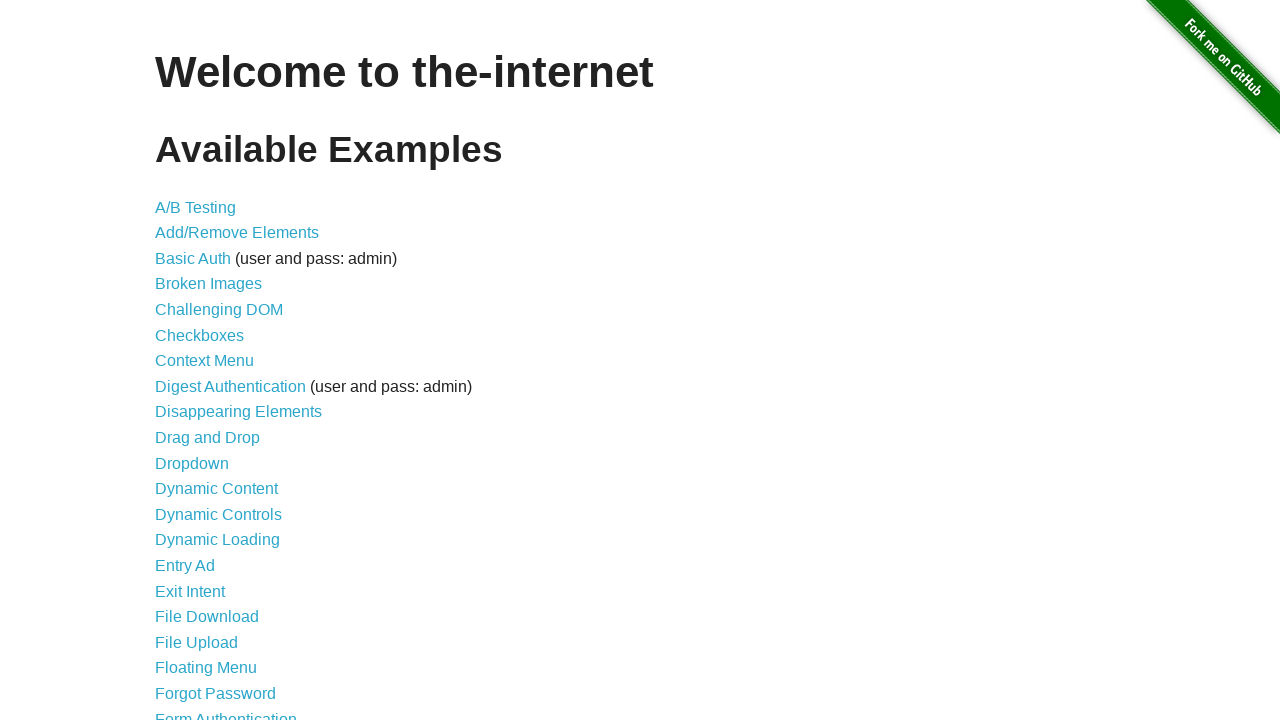

Waited for jQuery Growl library to initialize
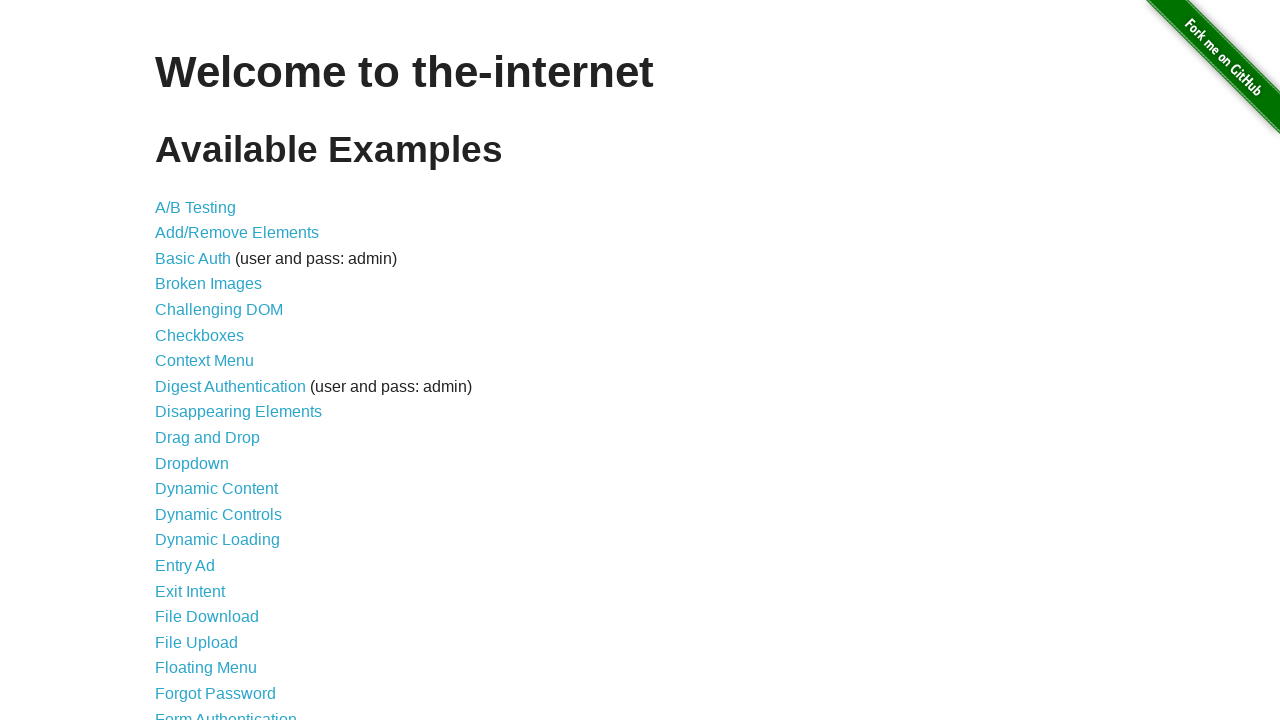

Displayed default growl notification with title 'GET' and message '/'
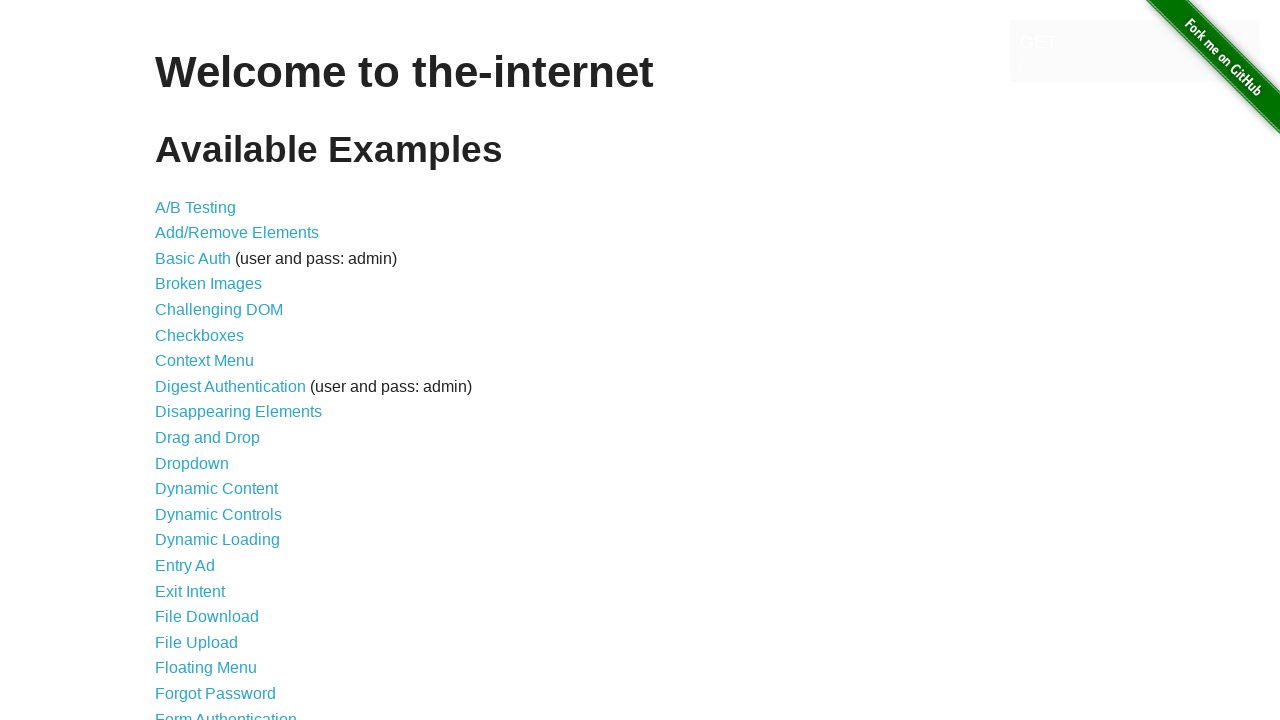

Displayed error growl notification
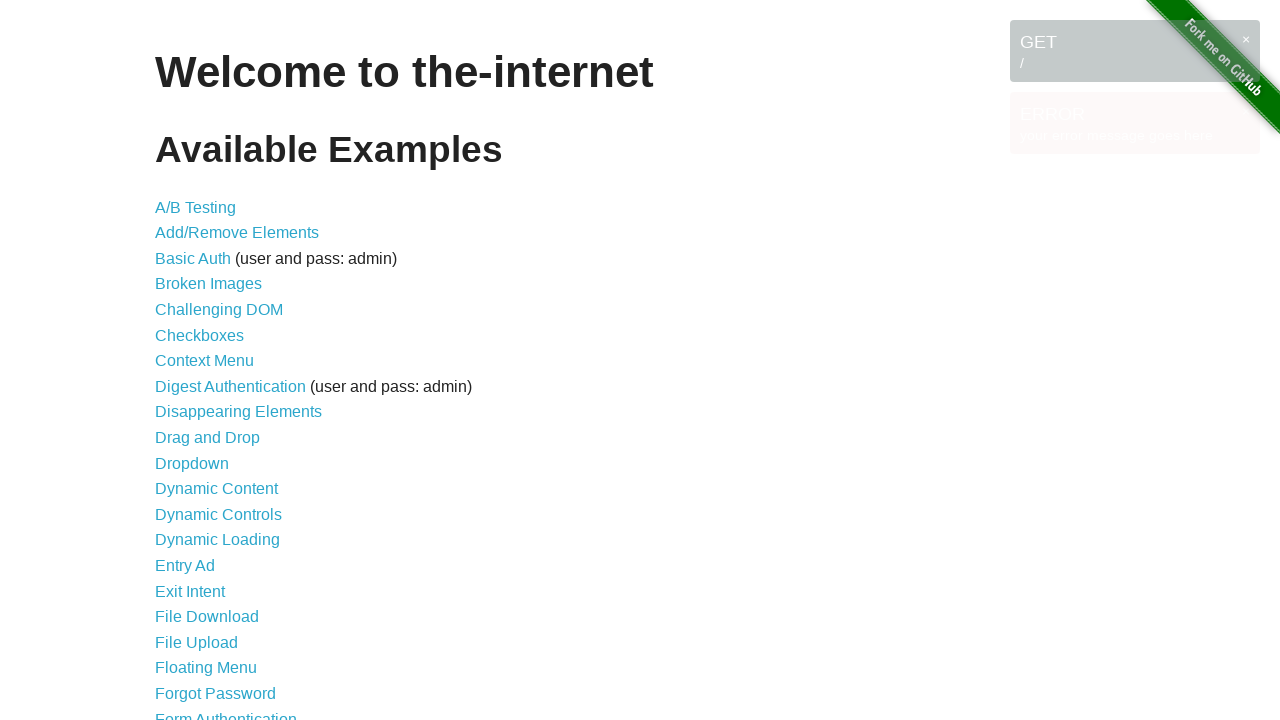

Displayed notice growl notification
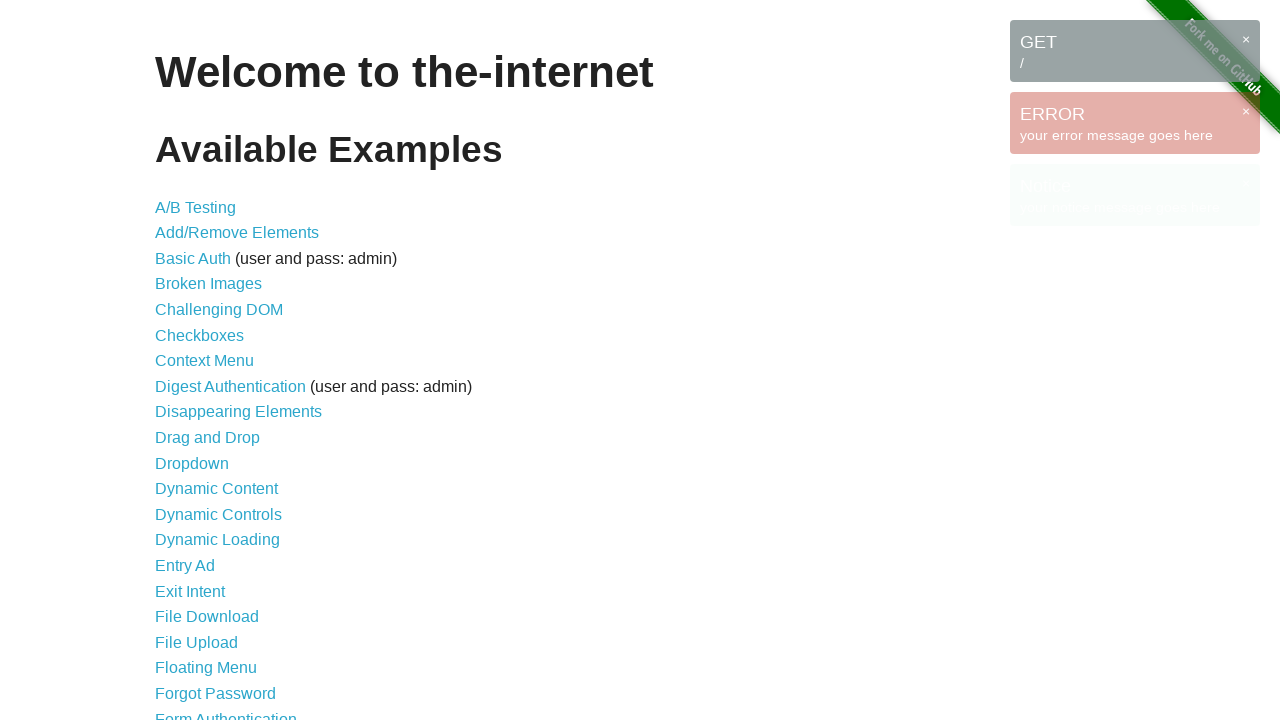

Displayed warning growl notification
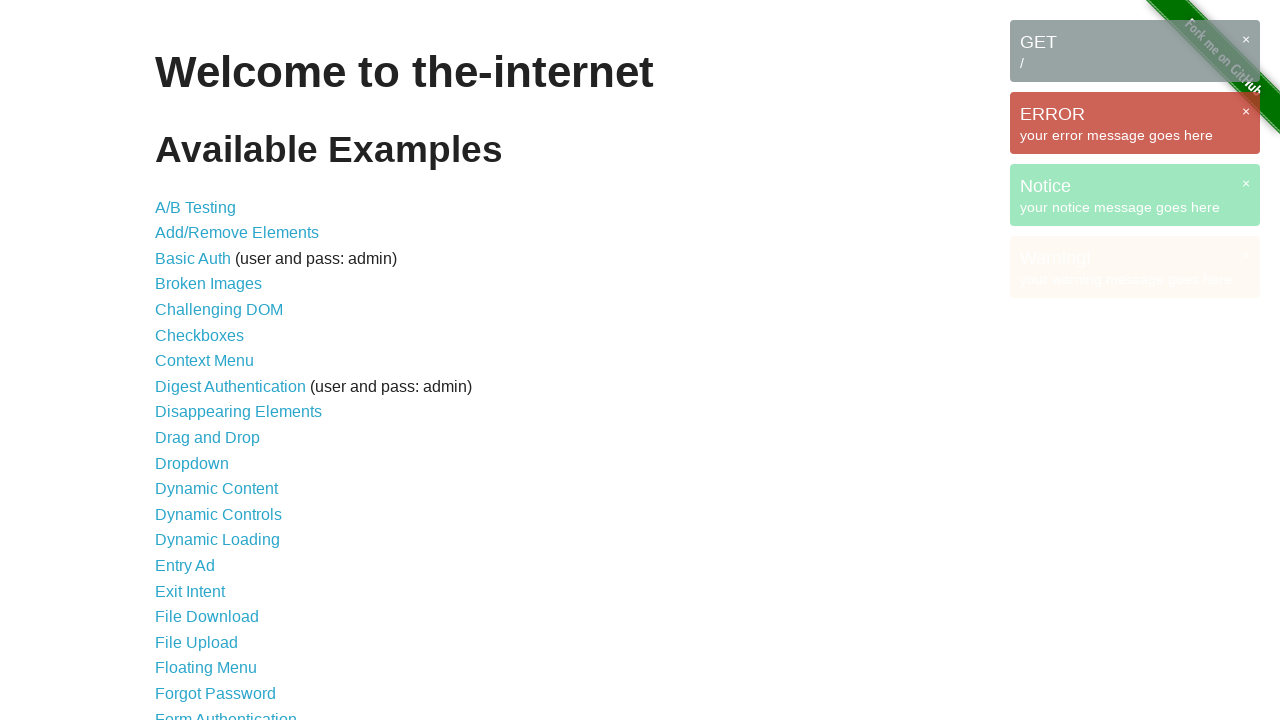

Waited 3 seconds to view all growl notifications
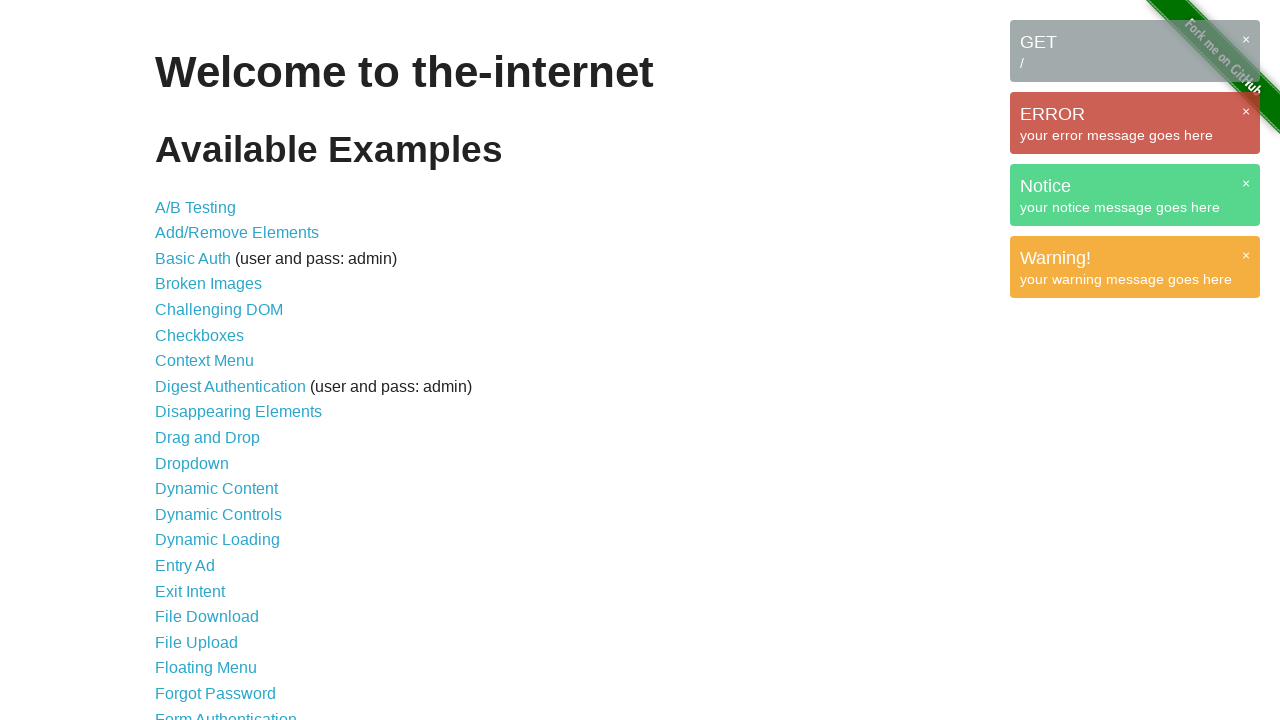

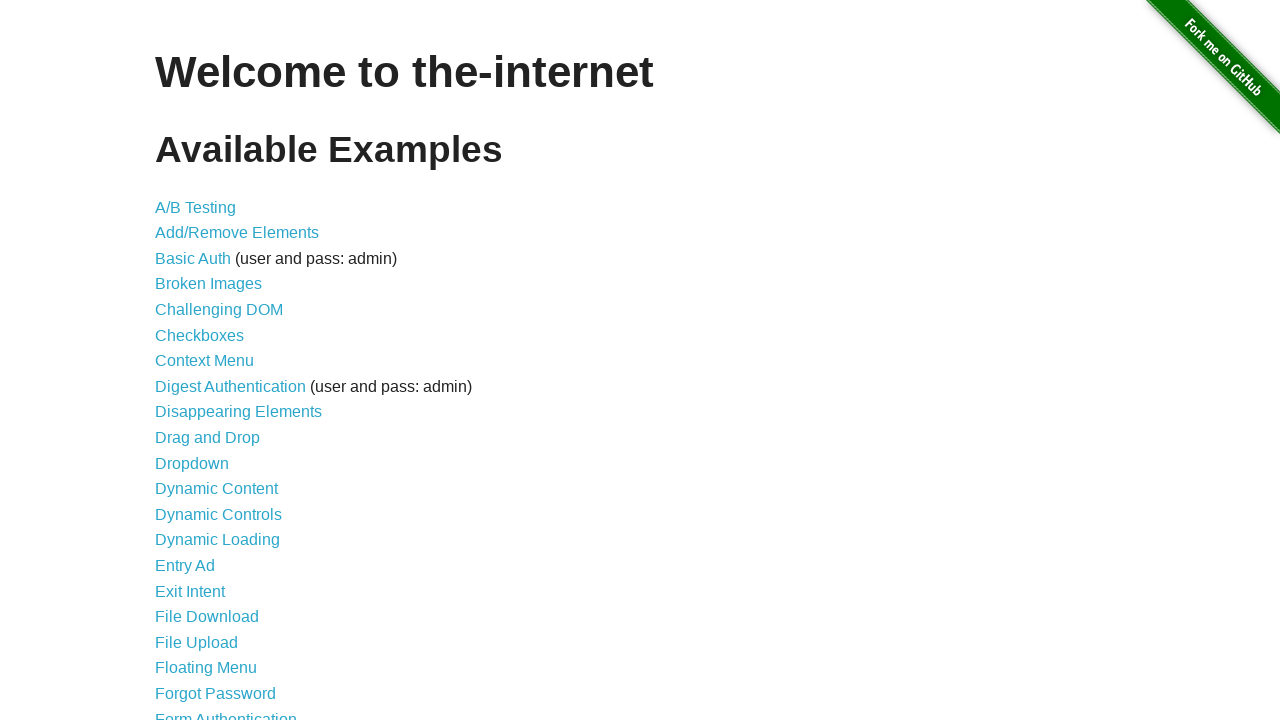